Tests that the text input field is cleared after adding a todo item

Starting URL: https://demo.playwright.dev/todomvc

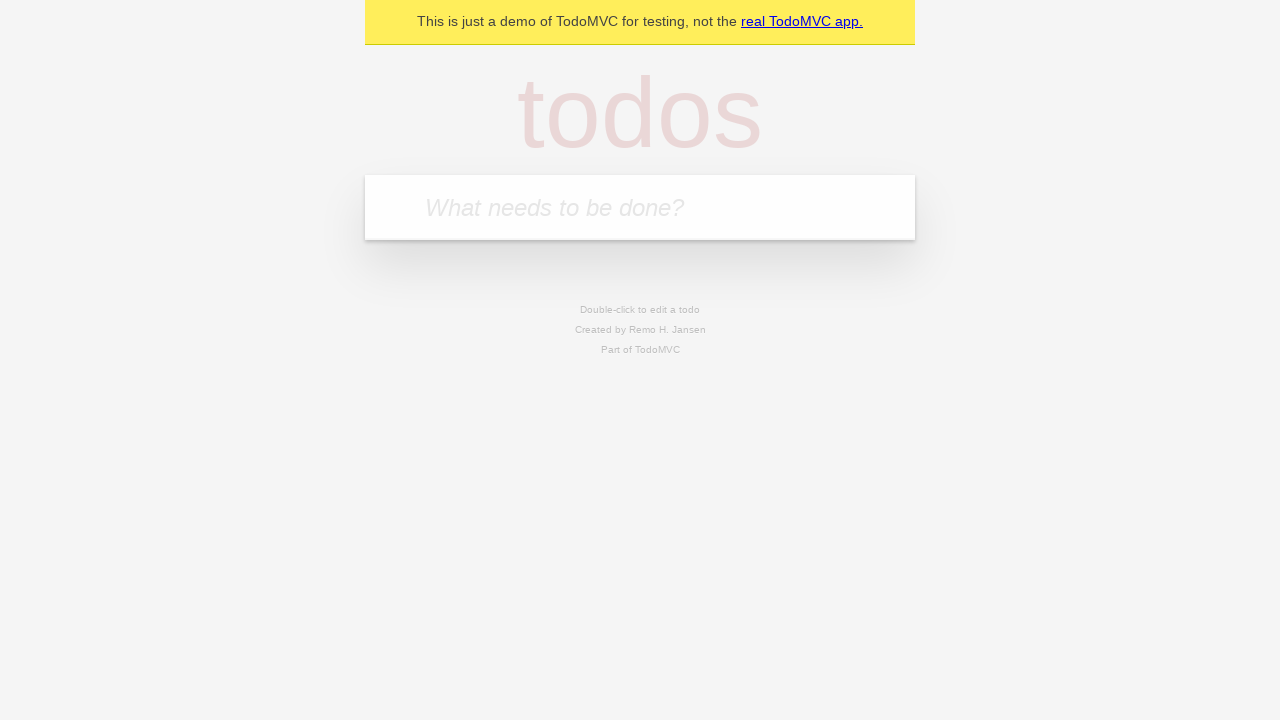

Filled text input field with 'buy some cheese' on internal:attr=[placeholder="What needs to be done?"i]
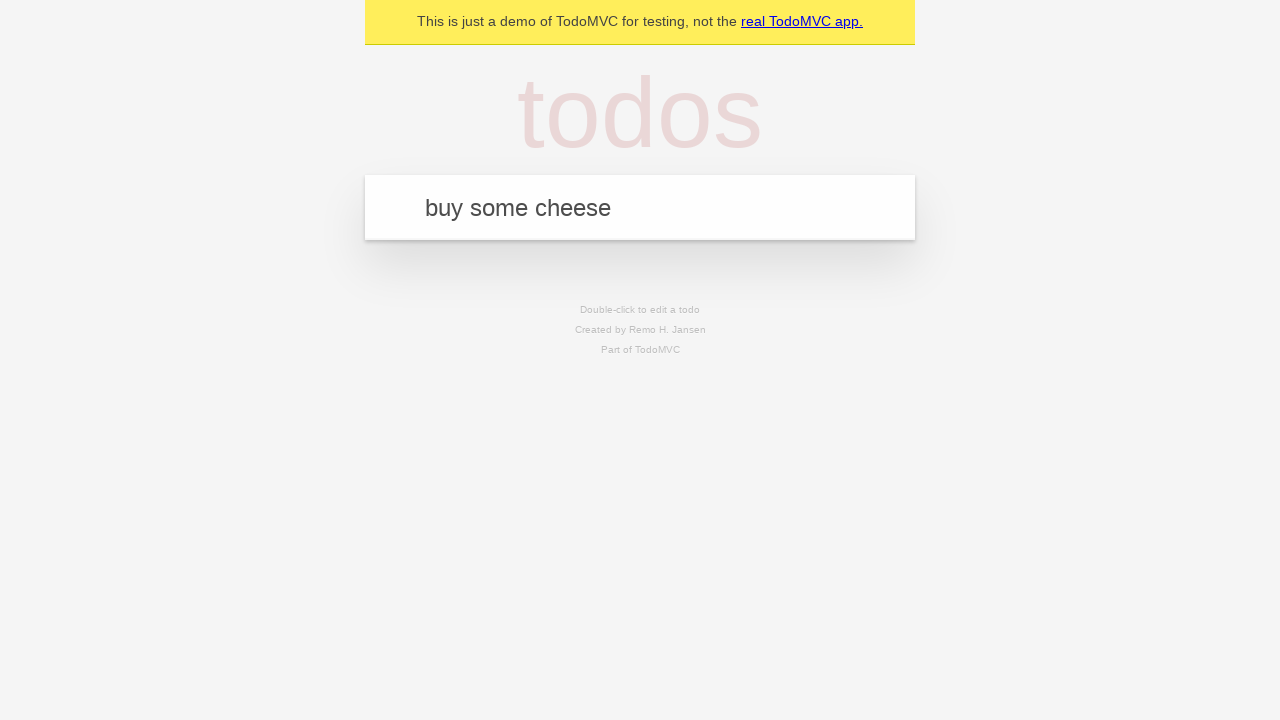

Pressed Enter to add todo item on internal:attr=[placeholder="What needs to be done?"i]
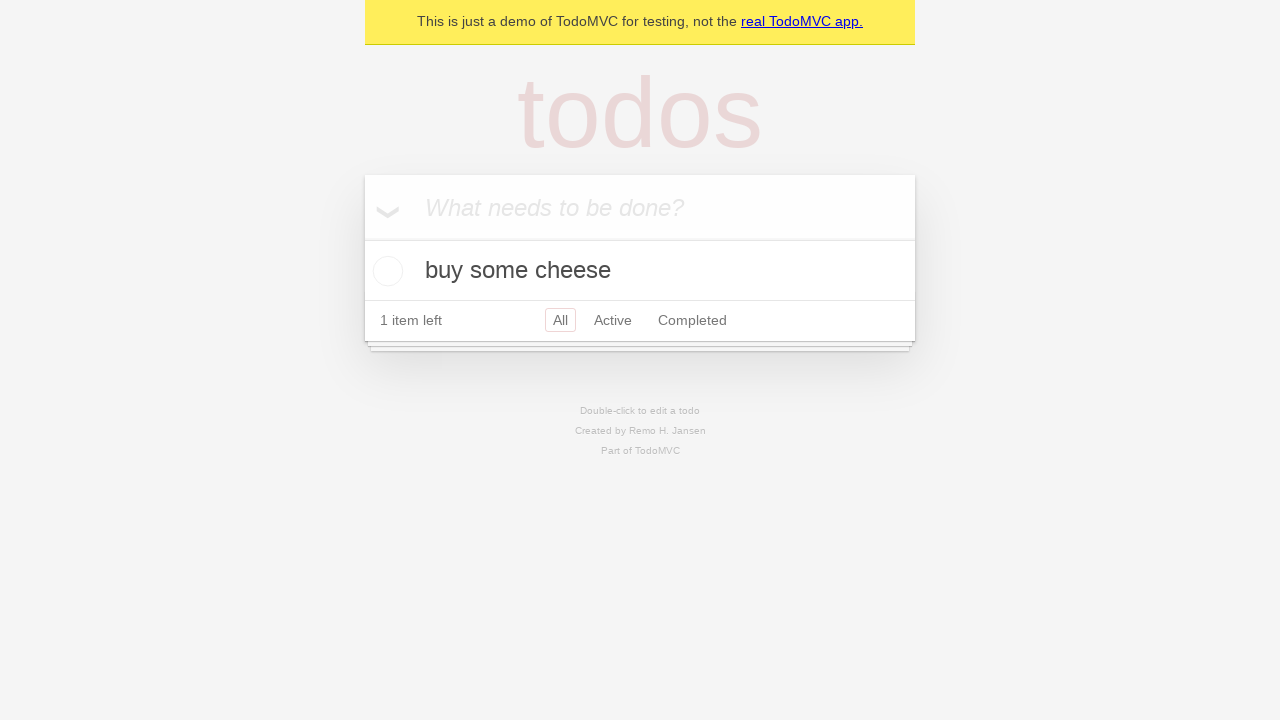

Todo item appeared in the list
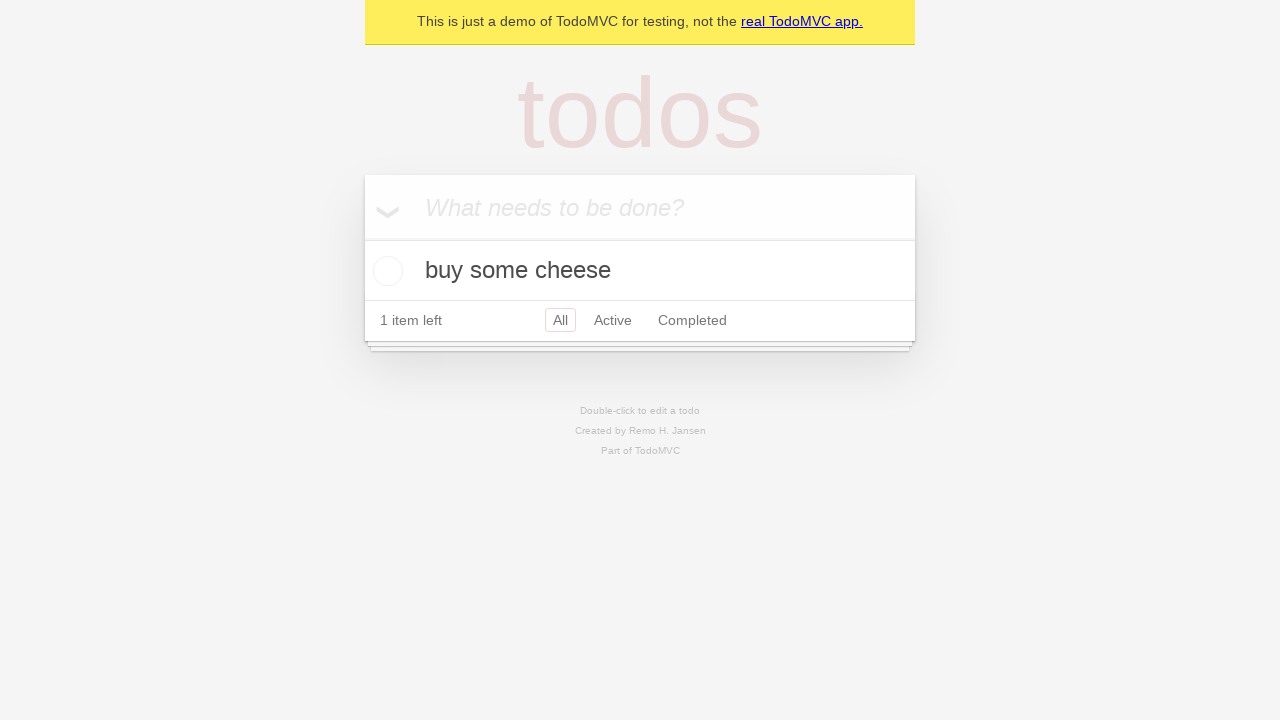

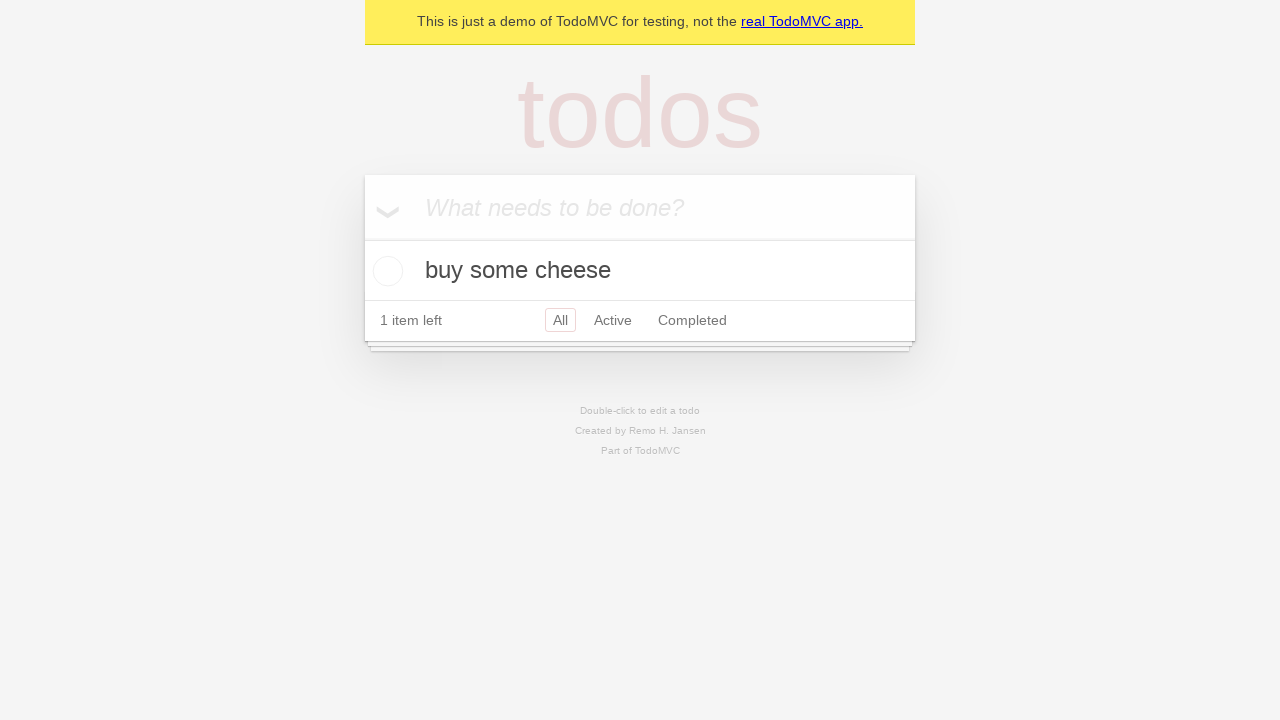